Tests adding the task "JavaScrypt" to the todo list and verifies it appears

Starting URL: https://lambdatest.github.io/sample-todo-app/

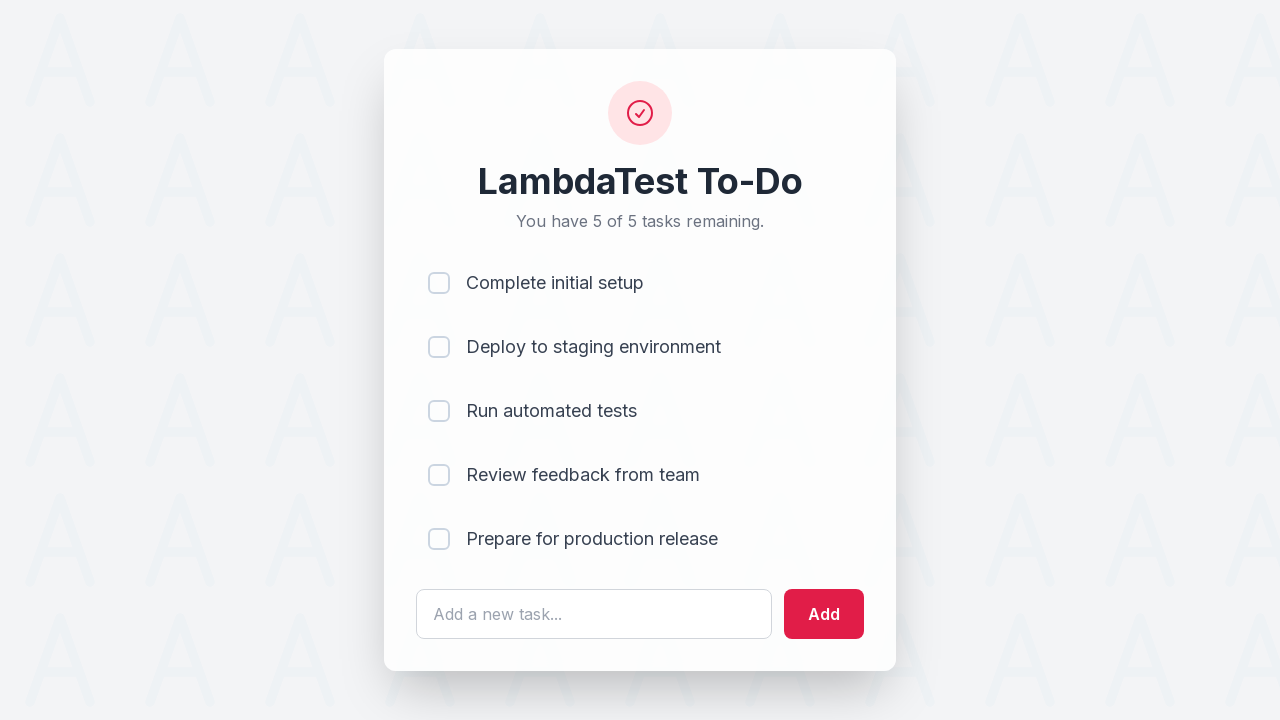

Filled todo input field with 'JavaScrypt' on #sampletodotext
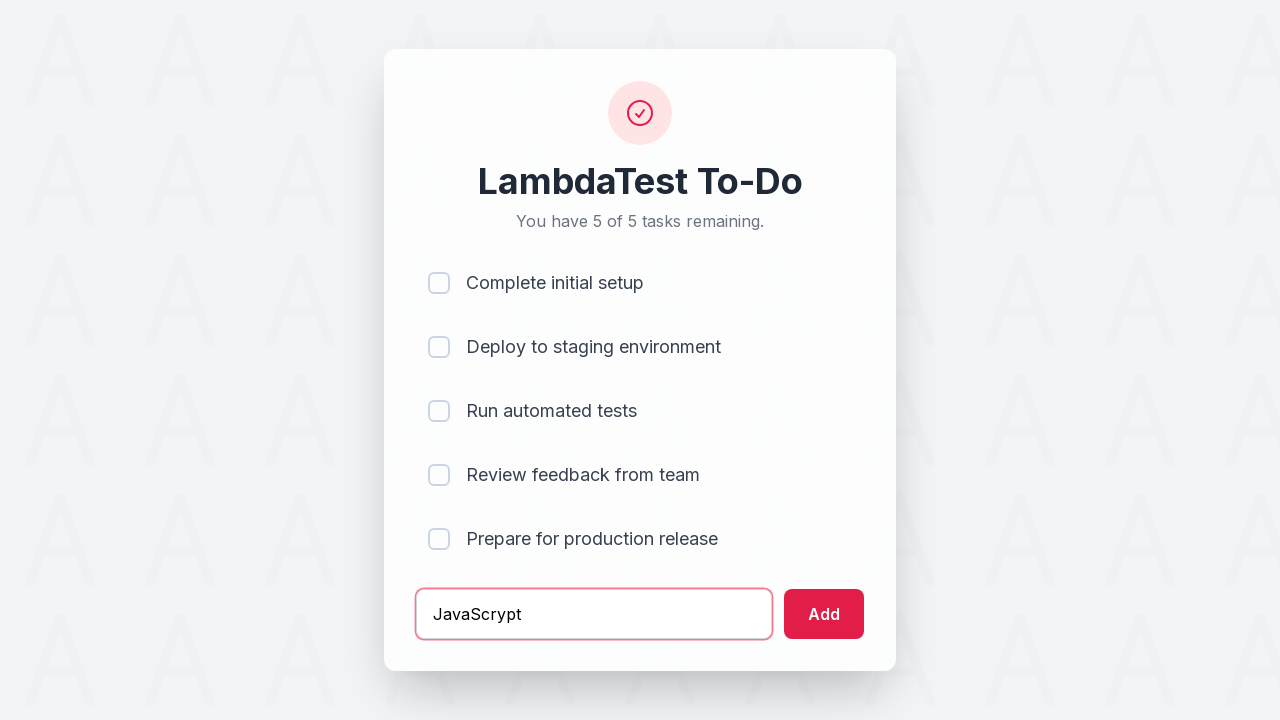

Pressed Enter to add JavaScrypt task on #sampletodotext
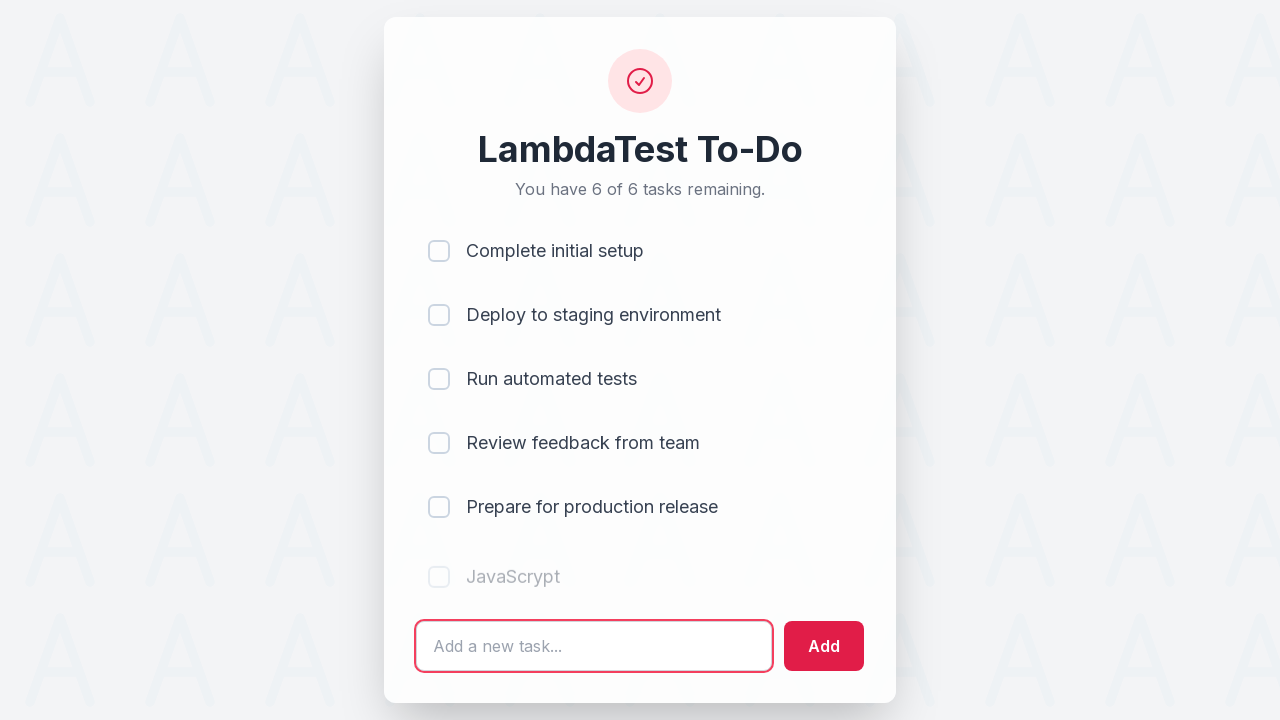

Verified JavaScrypt task appears in the todo list
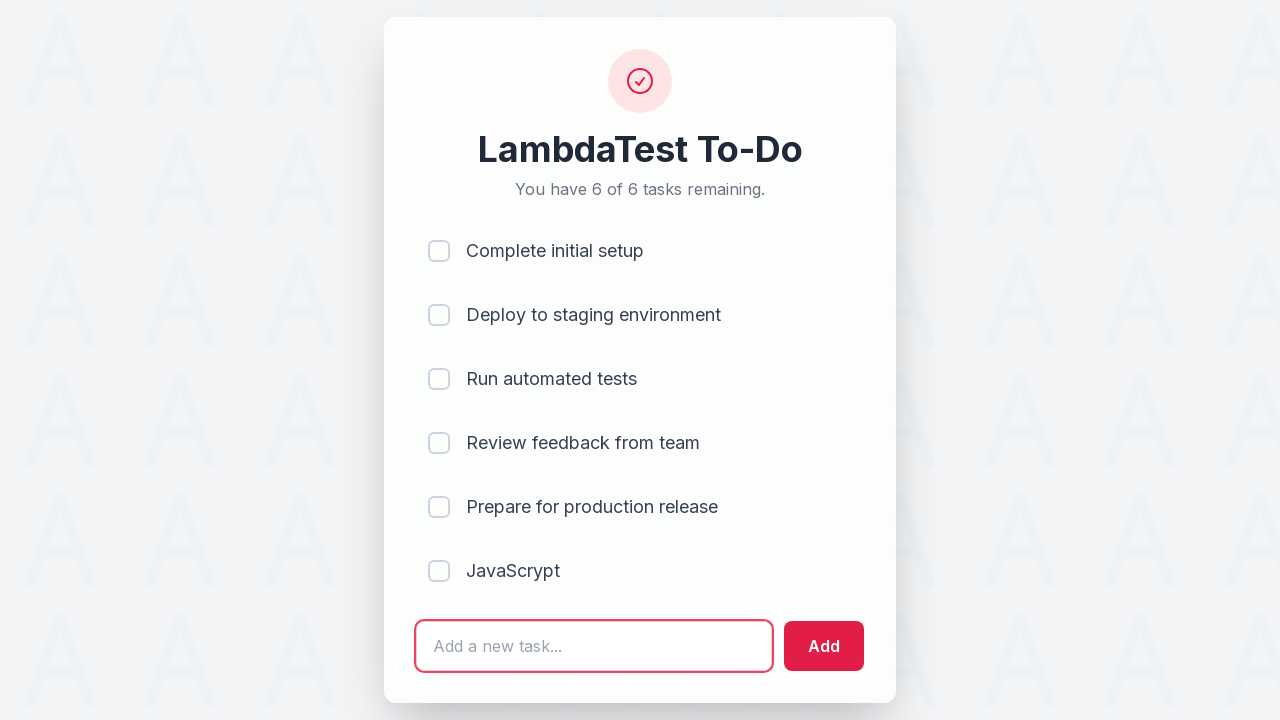

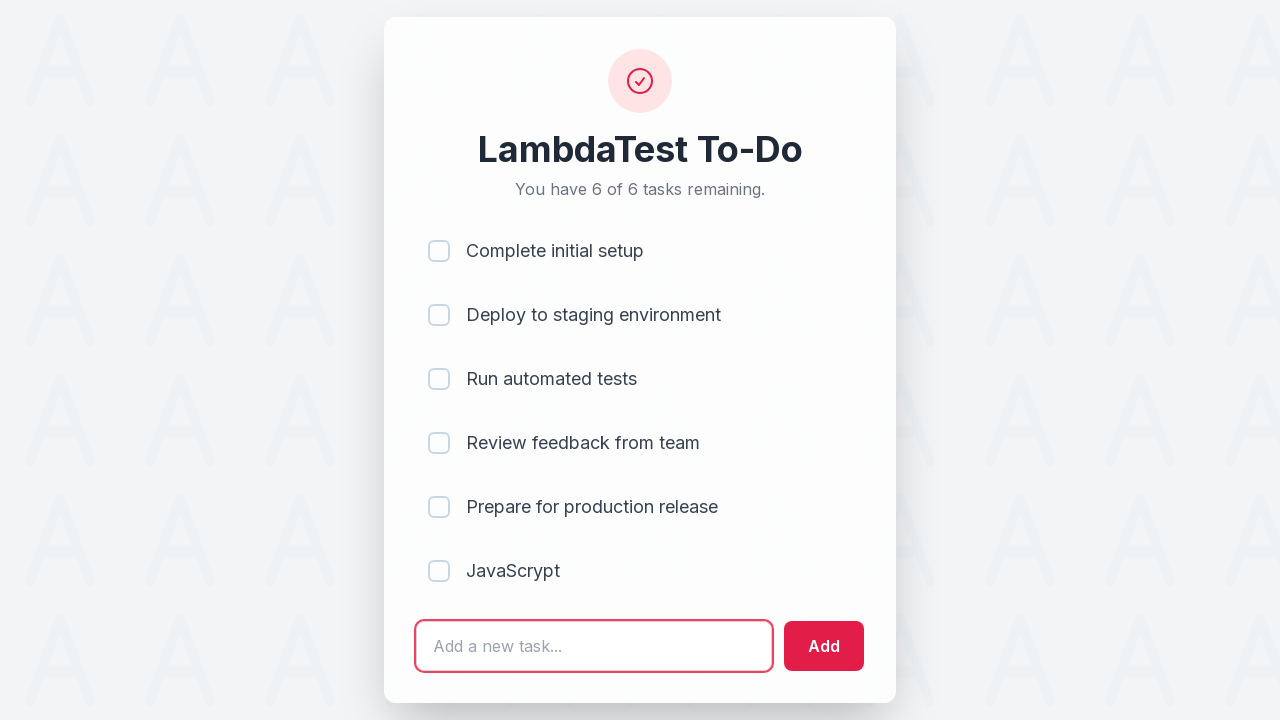